Tests a loading images page by waiting for images to finish loading (indicated by "Done!" text) and then verifying the award image element is present

Starting URL: https://bonigarcia.dev/selenium-webdriver-java/loading-images.html

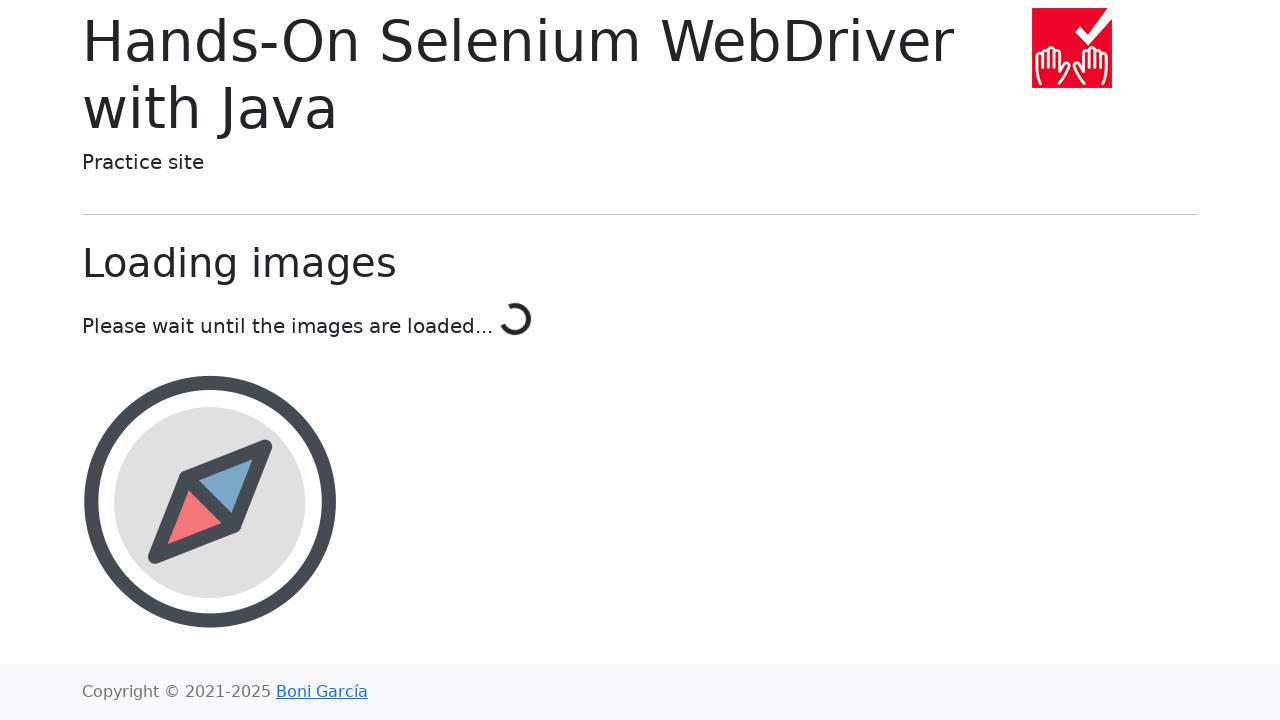

Waited for loading to complete (text changed to 'Done!')
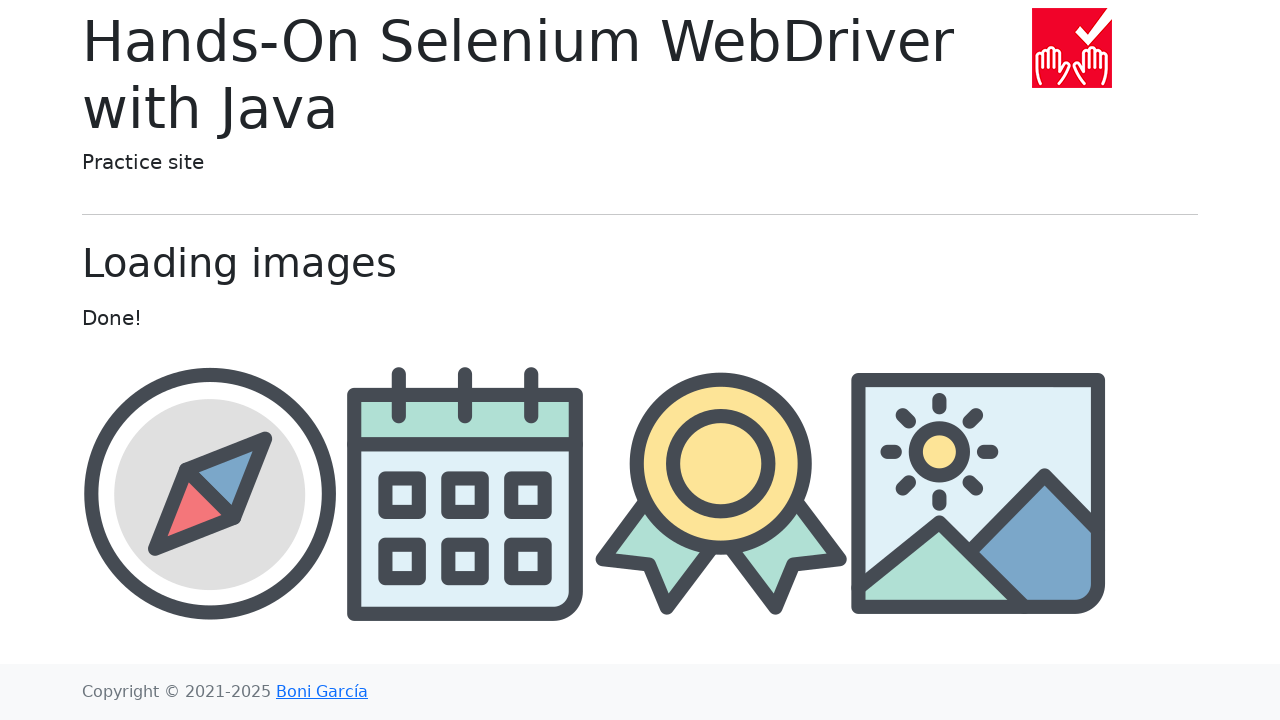

Located award image element
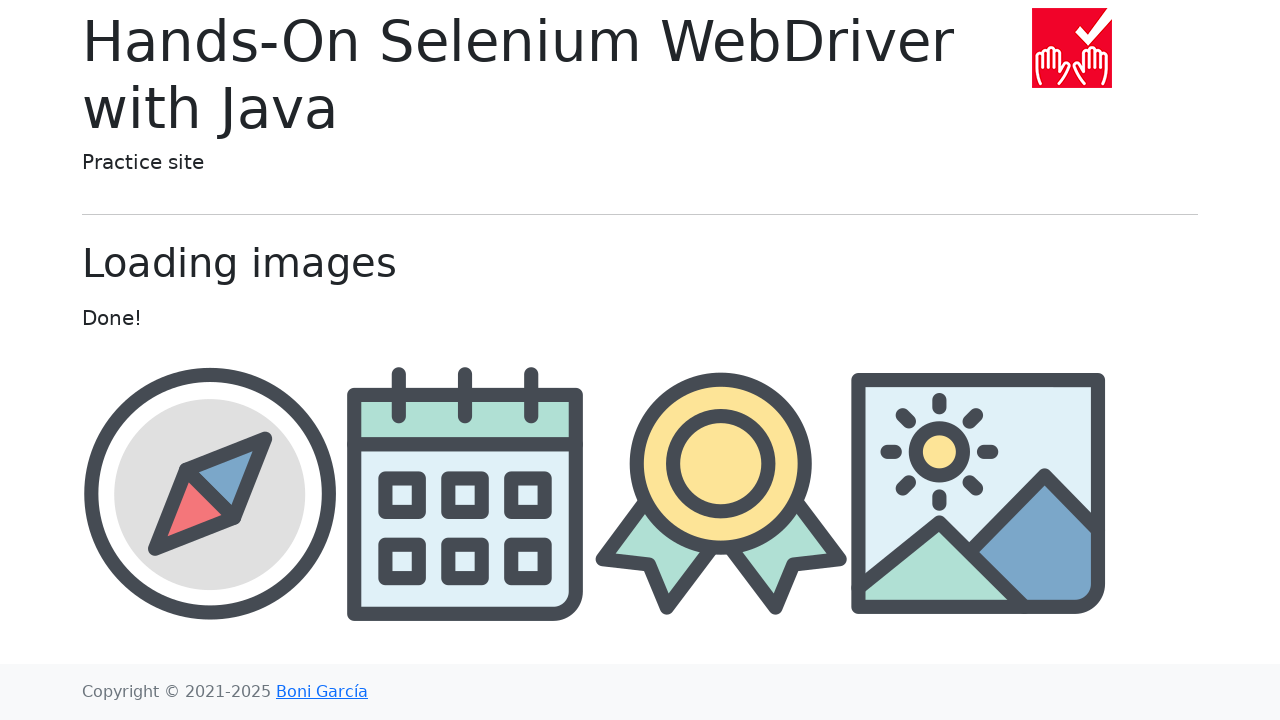

Award image became visible
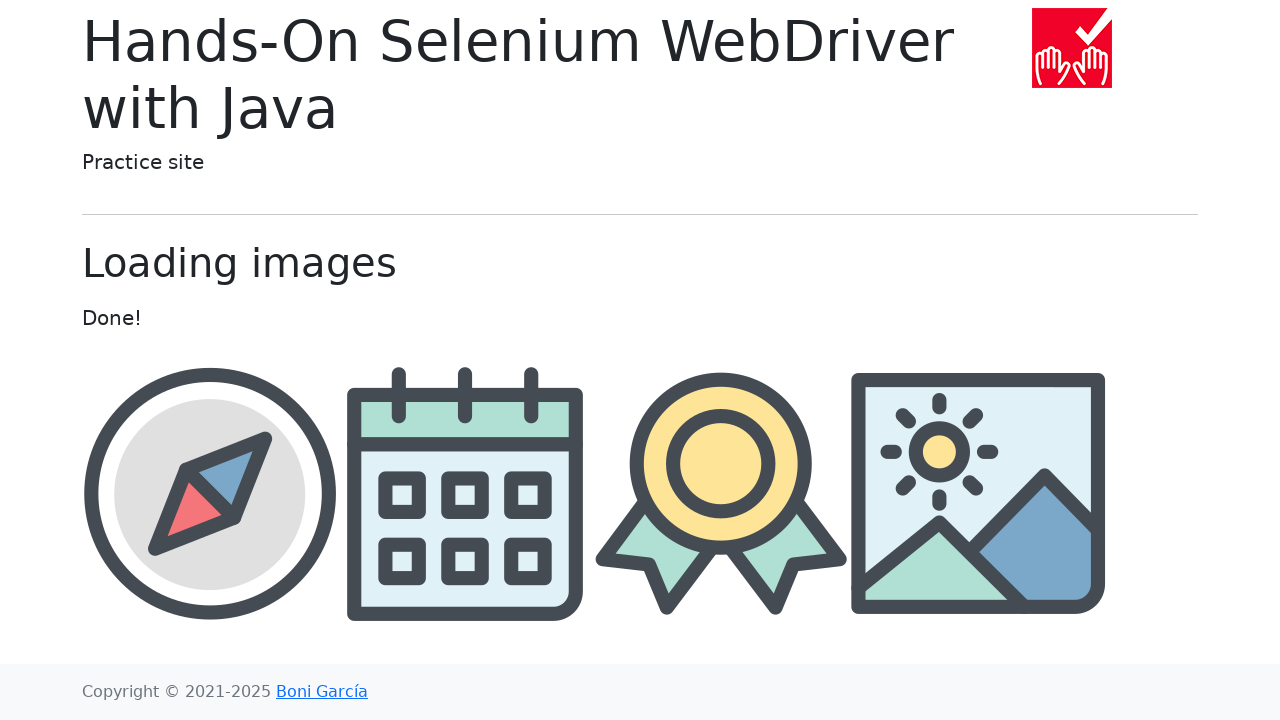

Retrieved src attribute from award image
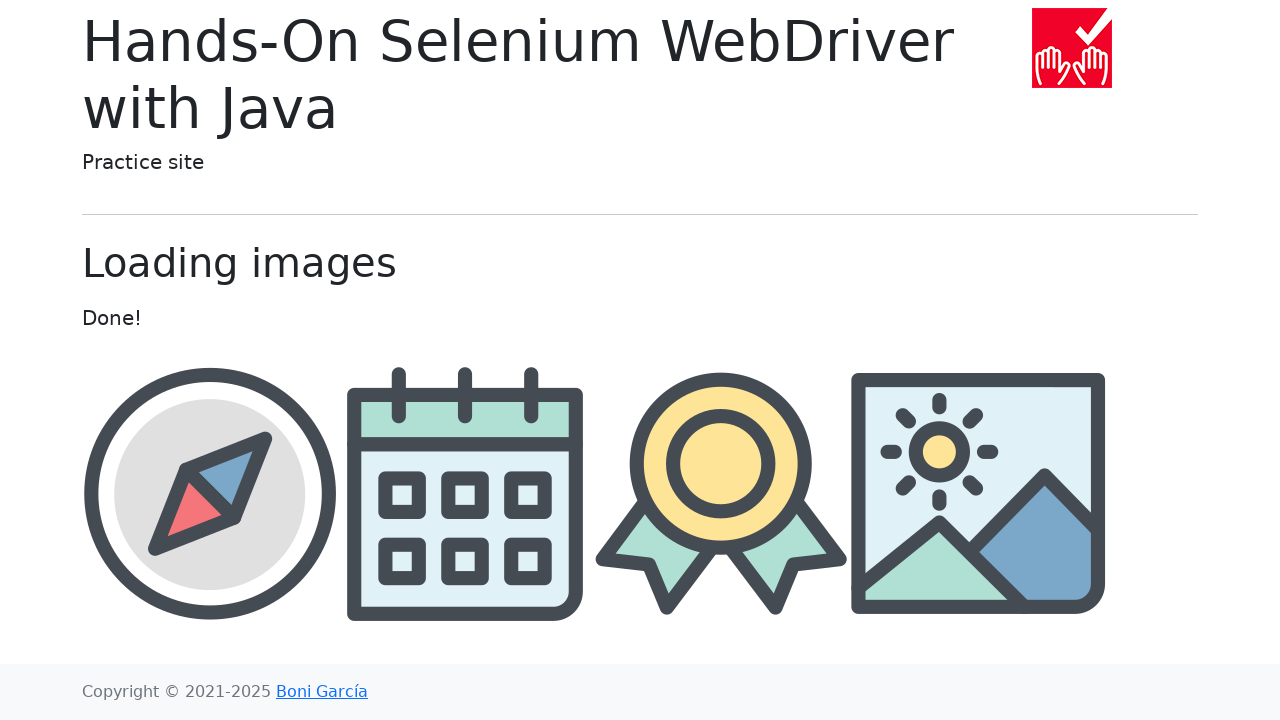

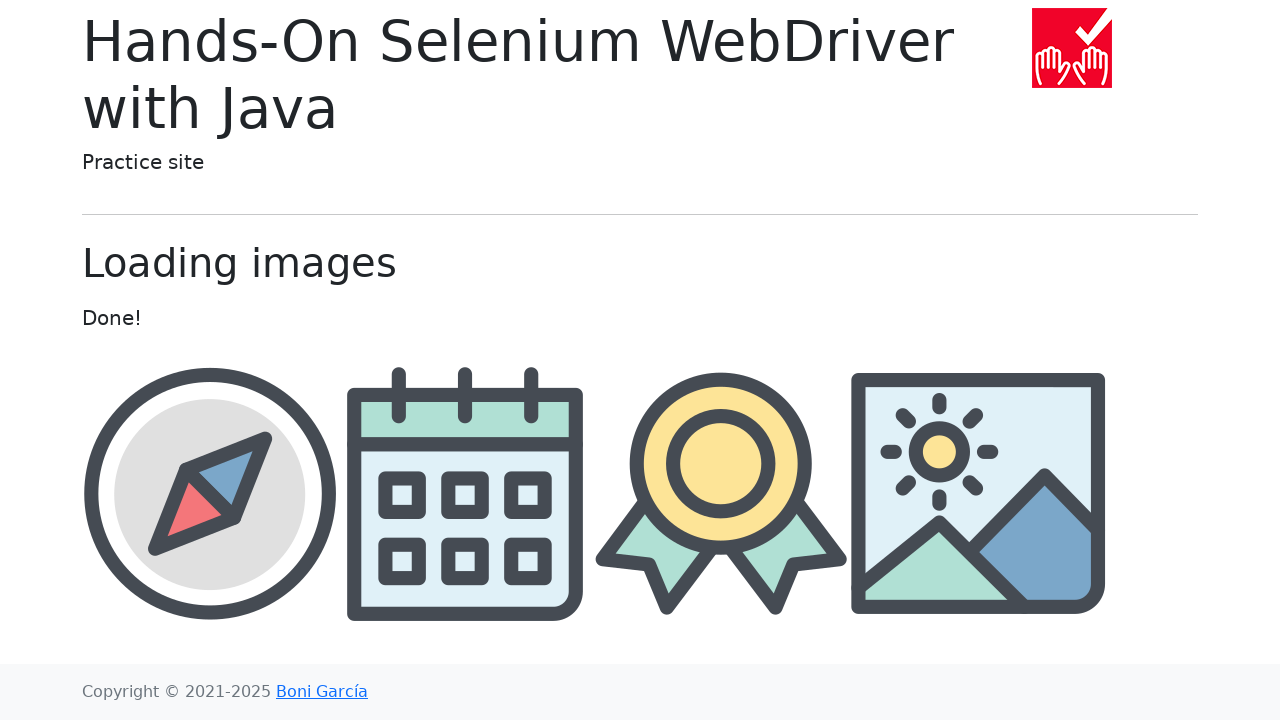